Tests the Add/Remove Elements functionality by navigating to the demo page, clicking to add an element, and then clicking to delete the added element.

Starting URL: https://the-internet.herokuapp.com

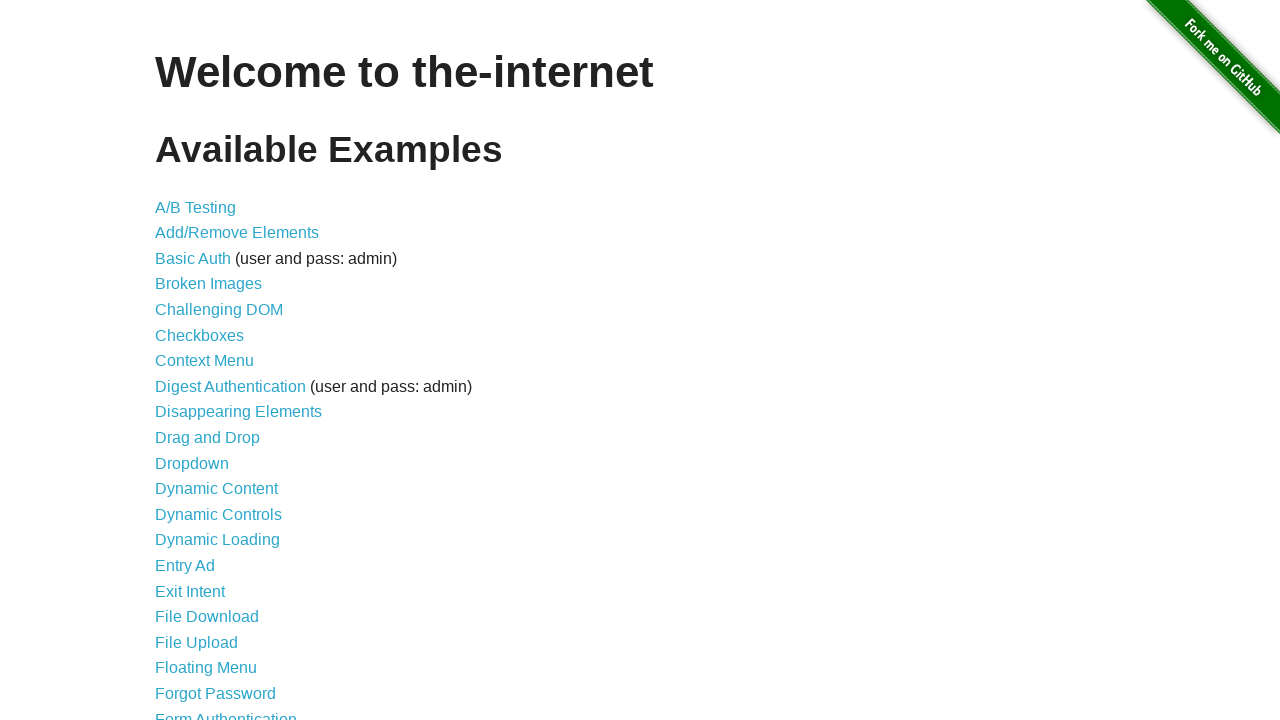

Clicked on 'Add/Remove Elements' link at (237, 233) on text=Add/Remove Elements
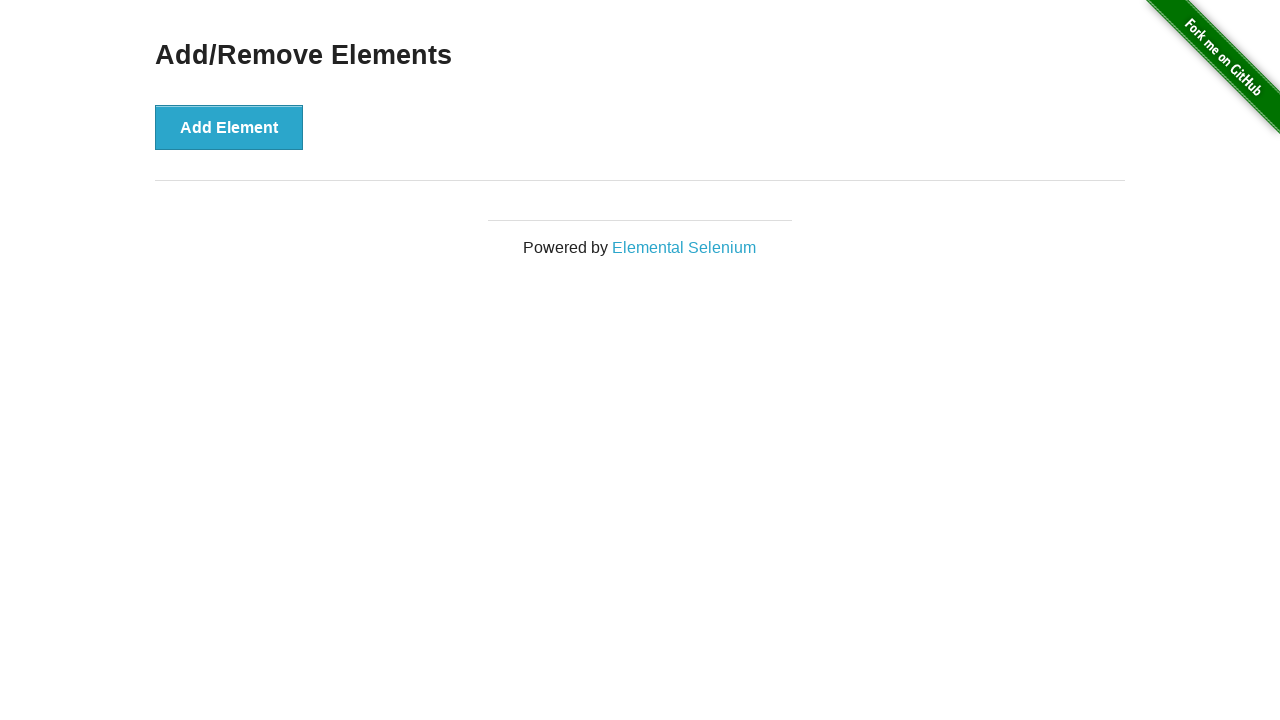

Clicked 'Add Element' button to add a new element at (229, 127) on button:has-text('Add Element')
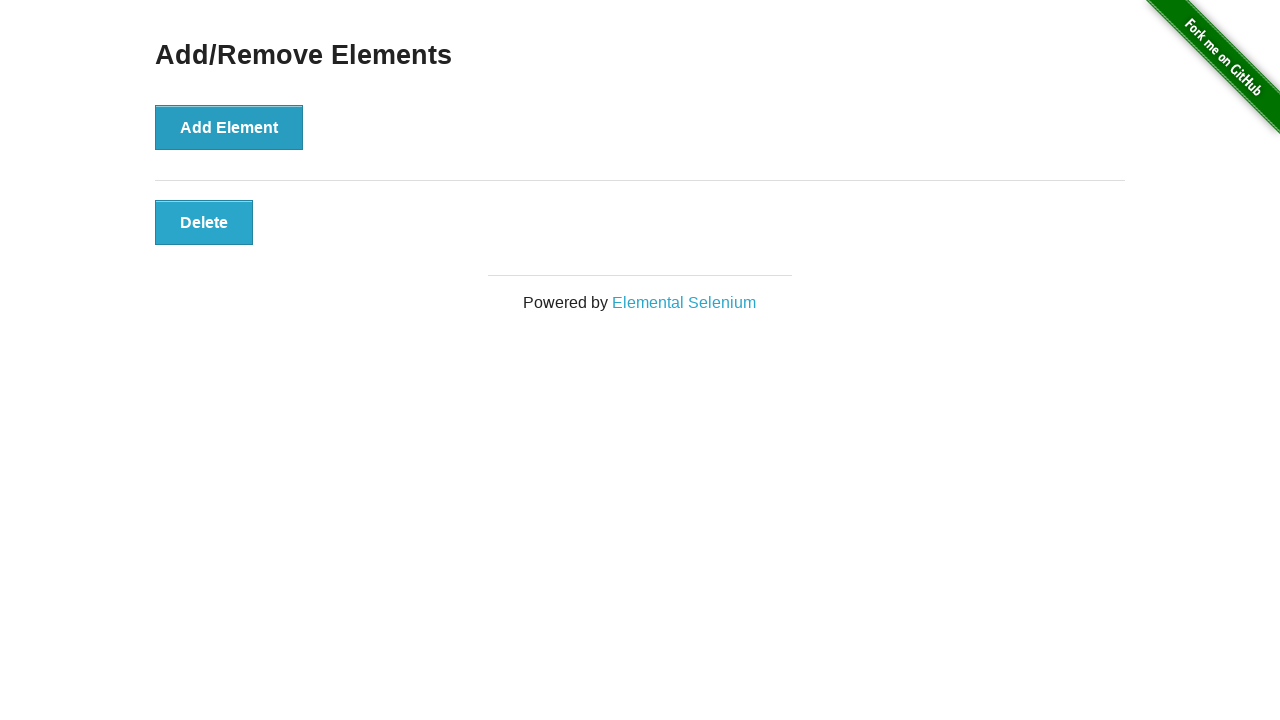

Clicked 'Delete' button to remove the added element at (204, 222) on button:has-text('Delete')
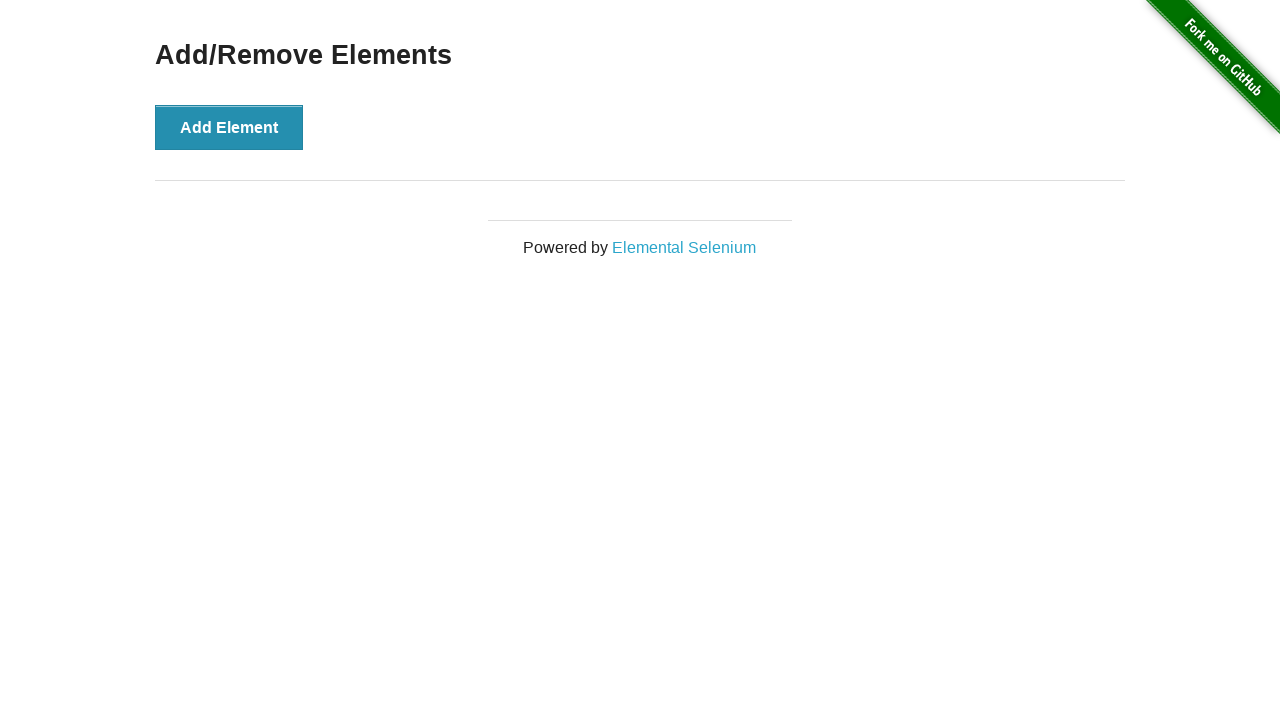

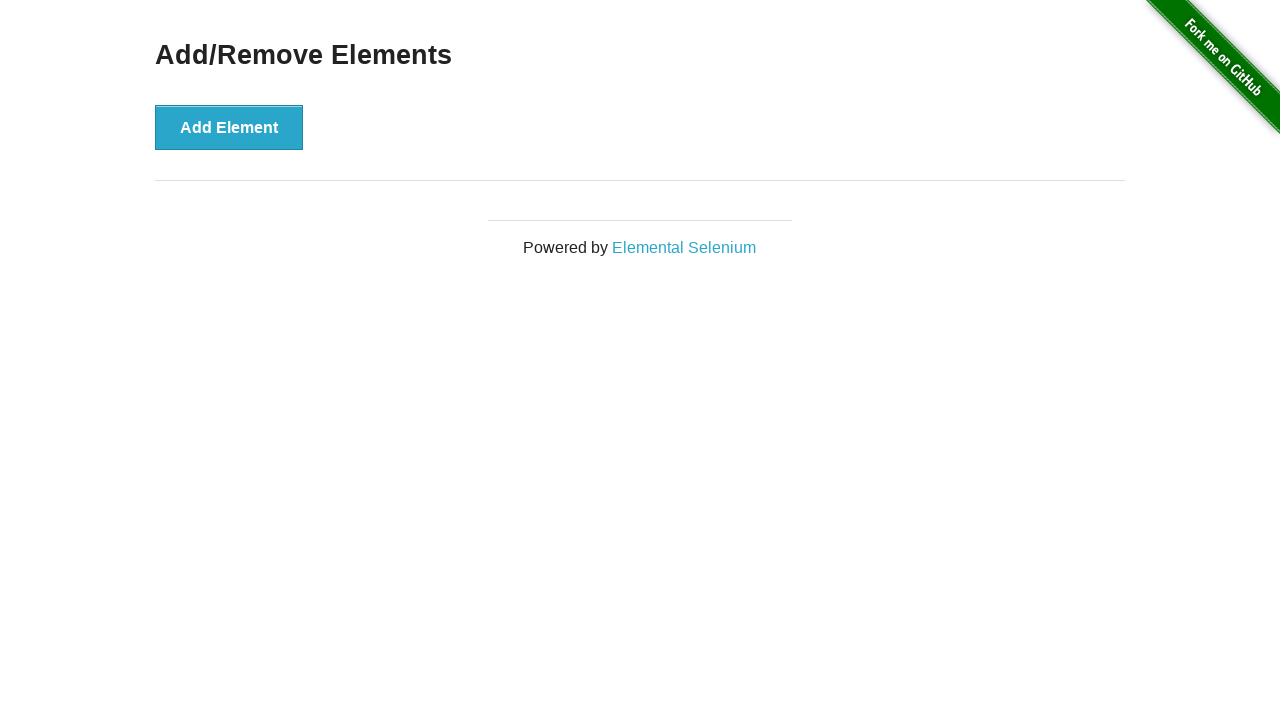